Tests multi-window/tab handling by clicking Help, Privacy, and Terms links on Gmail's landing page, switching between the opened windows, and verifying navigation works correctly.

Starting URL: https://gmail.com

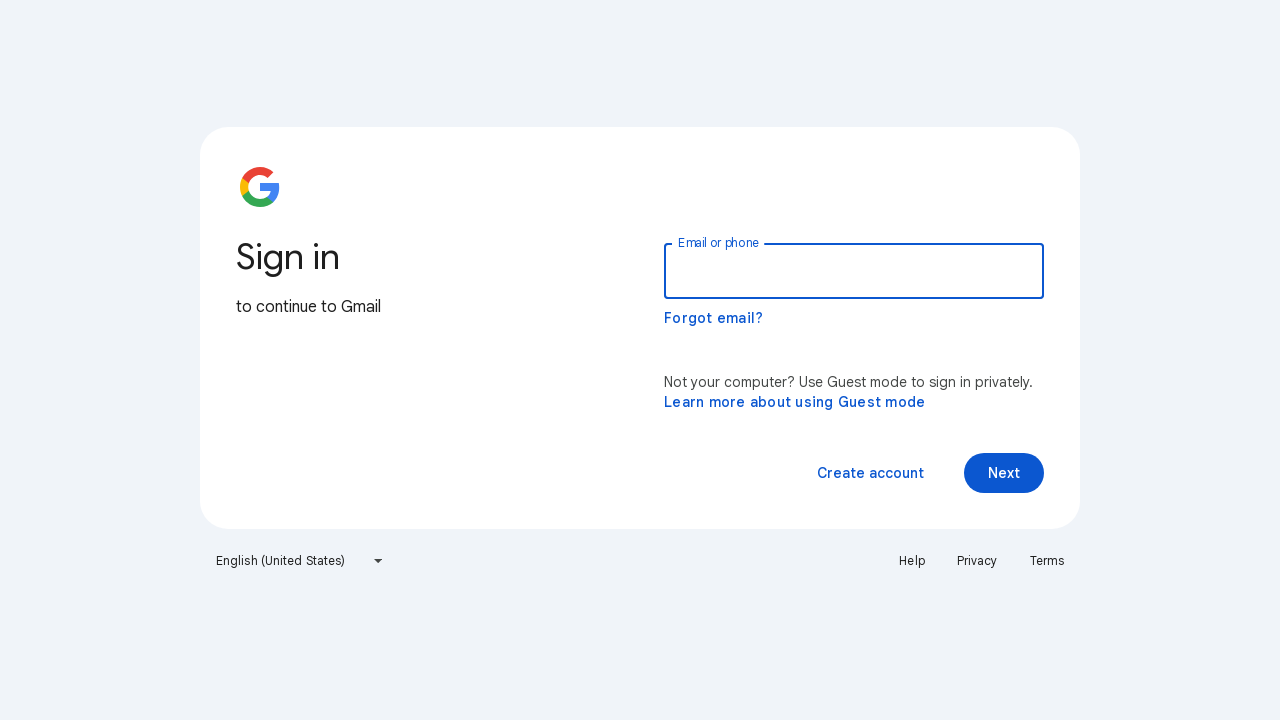

Clicked Help link, opening new window at (912, 561) on text=Help
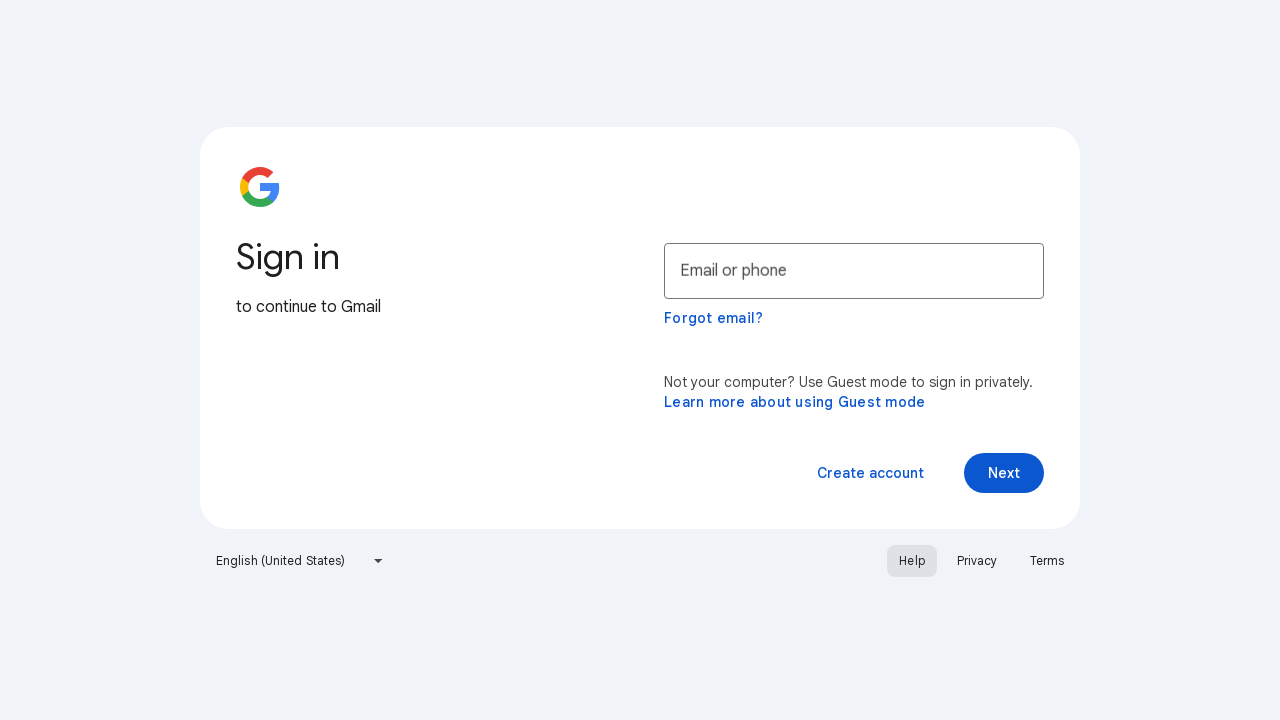

Clicked Privacy link, opening new window at (977, 561) on text=Privacy
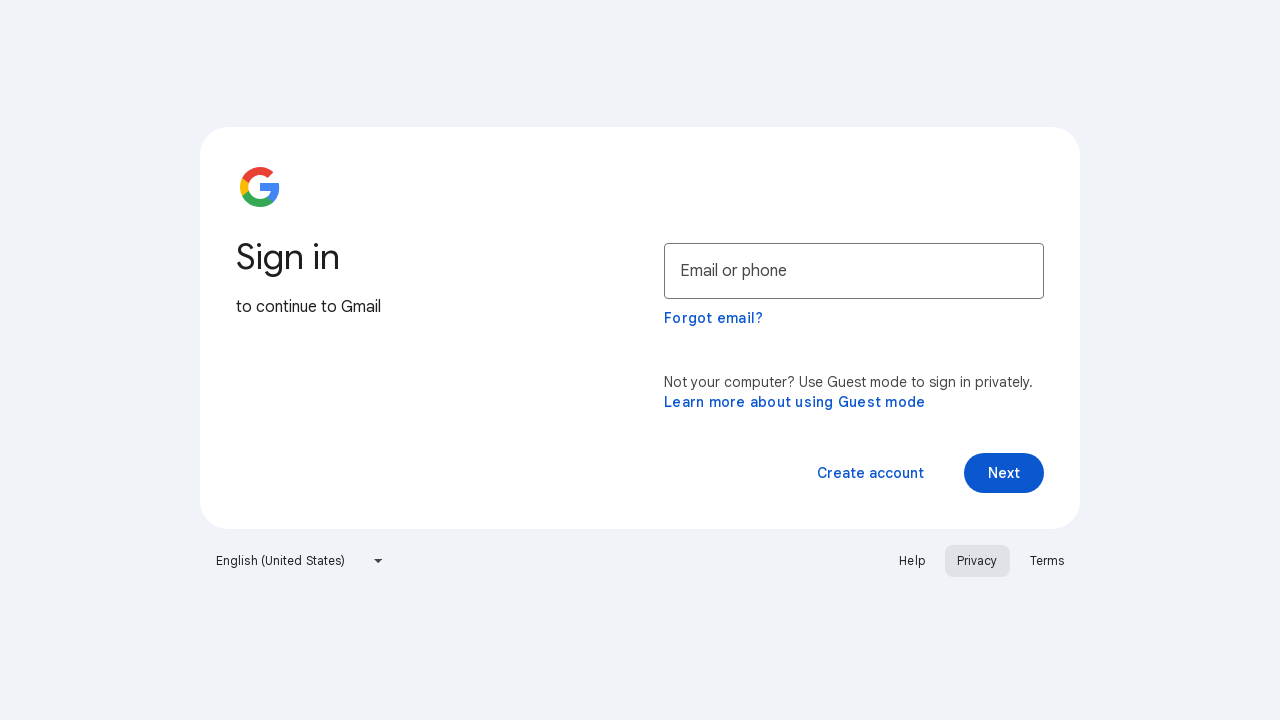

Clicked Terms link, opening new window at (1047, 561) on text=Terms
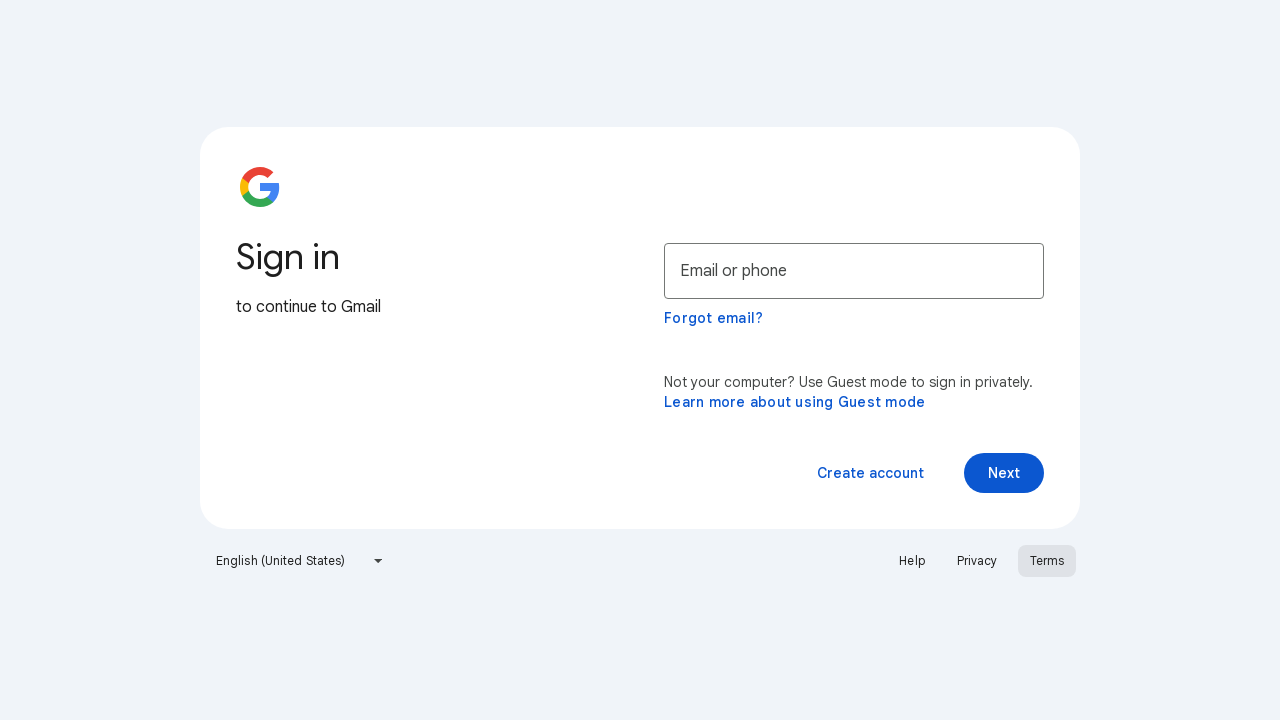

Retrieved all open pages/tabs from context
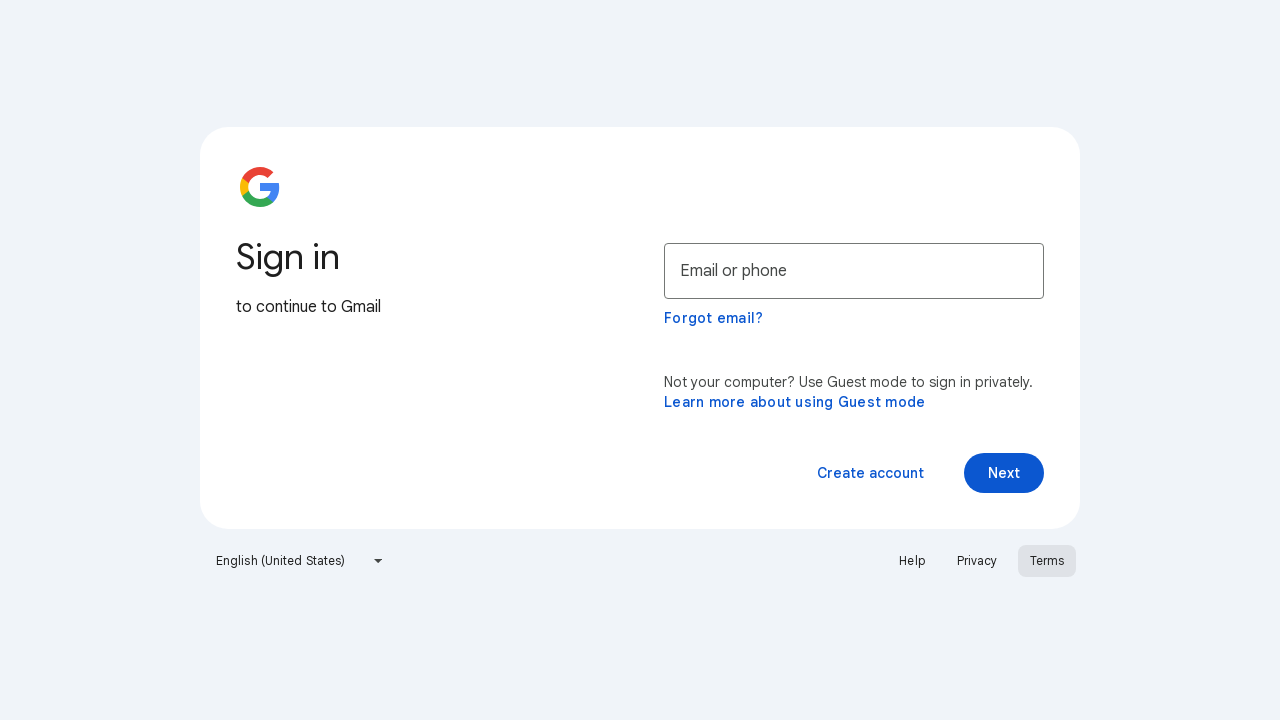

Switched to Help page (4th window) and brought it to front
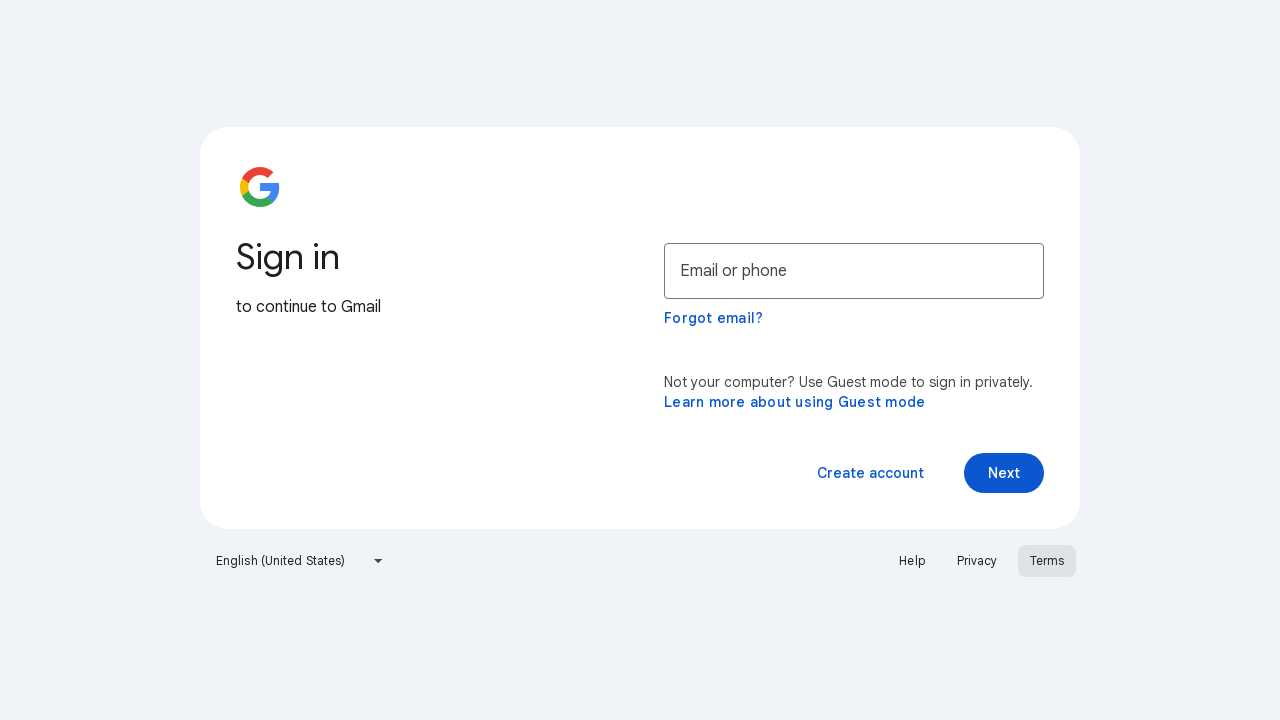

Waited for Help page to load completely
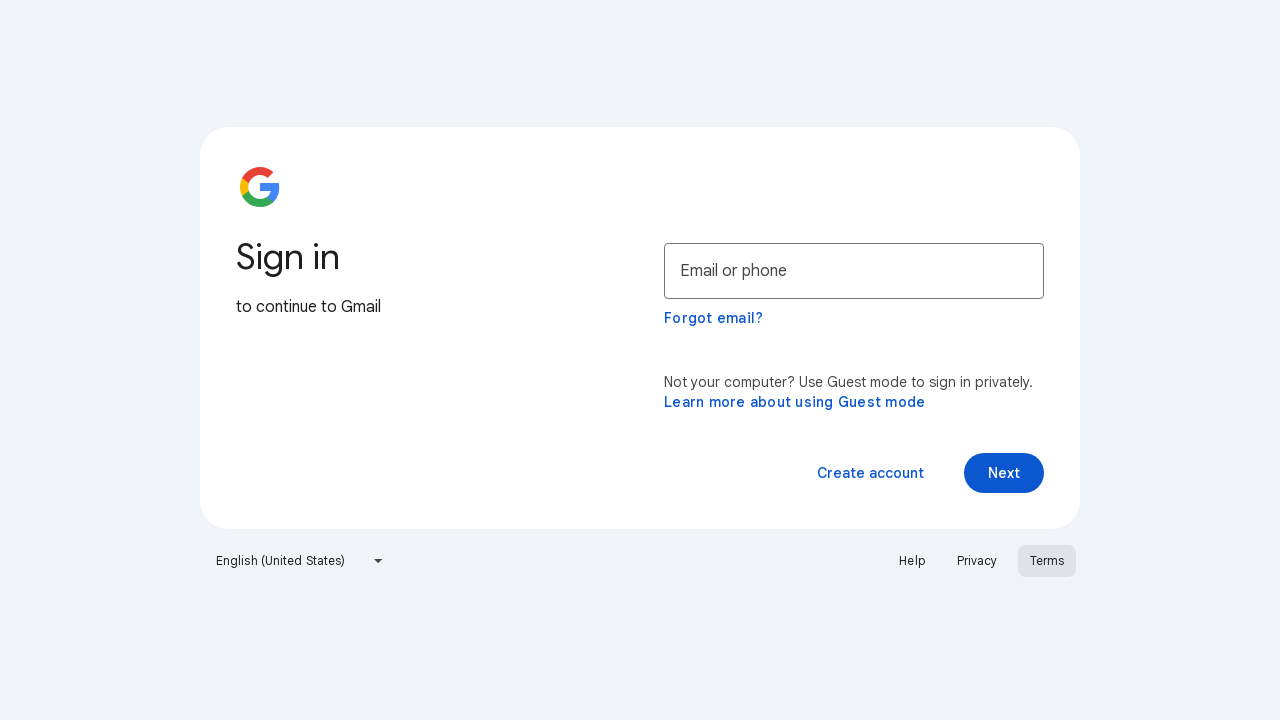

Closed Help page window
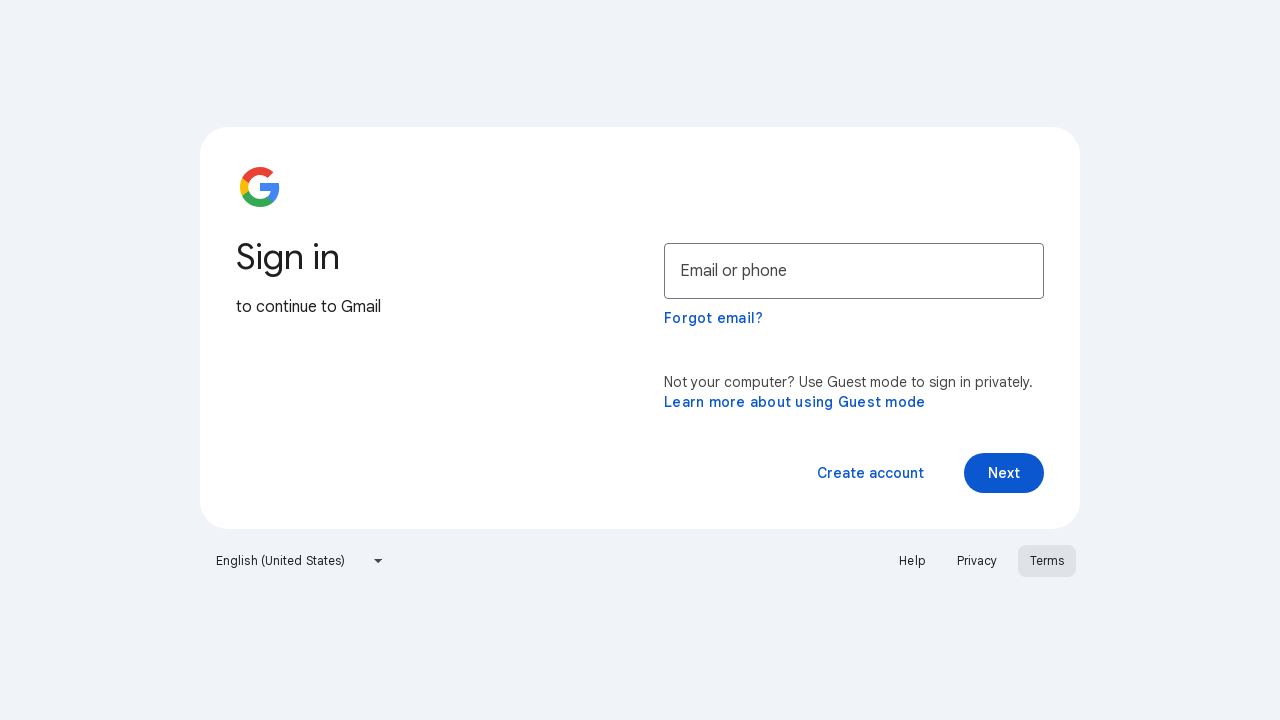

Switched to Privacy page (2nd window) and brought it to front
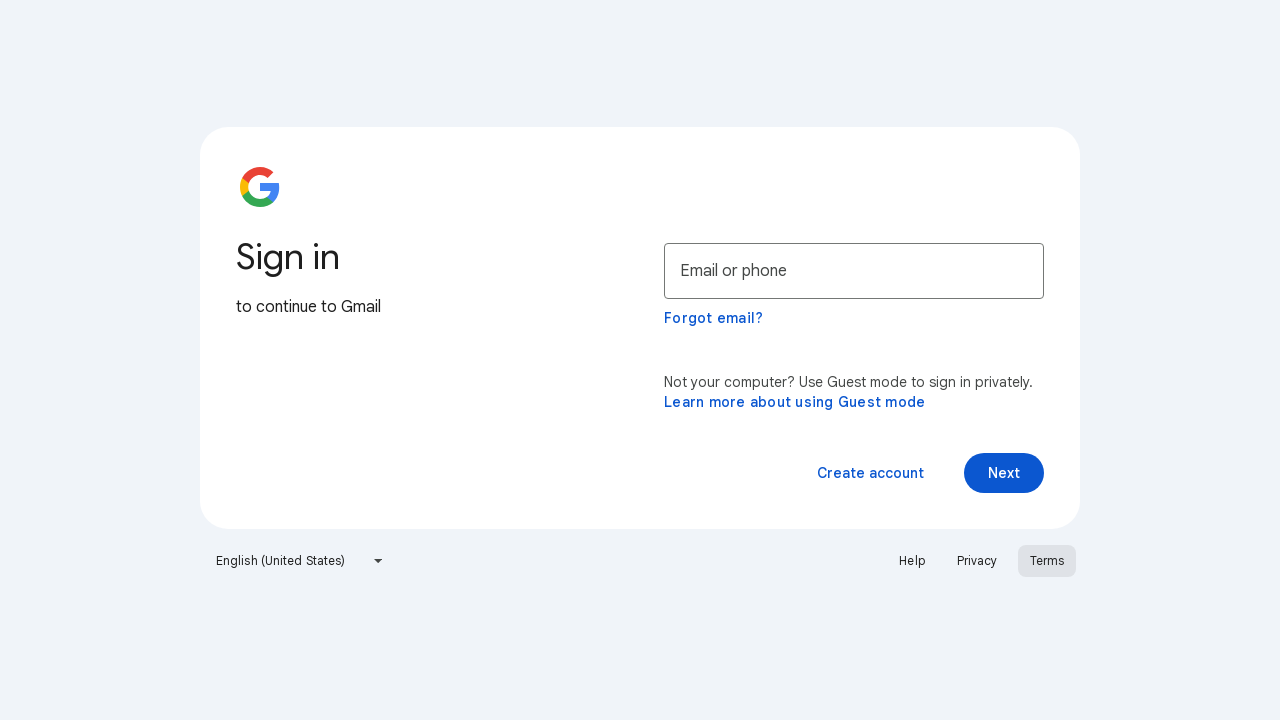

Clicked FAQ link on Privacy page at (598, 78) on text=FAQ
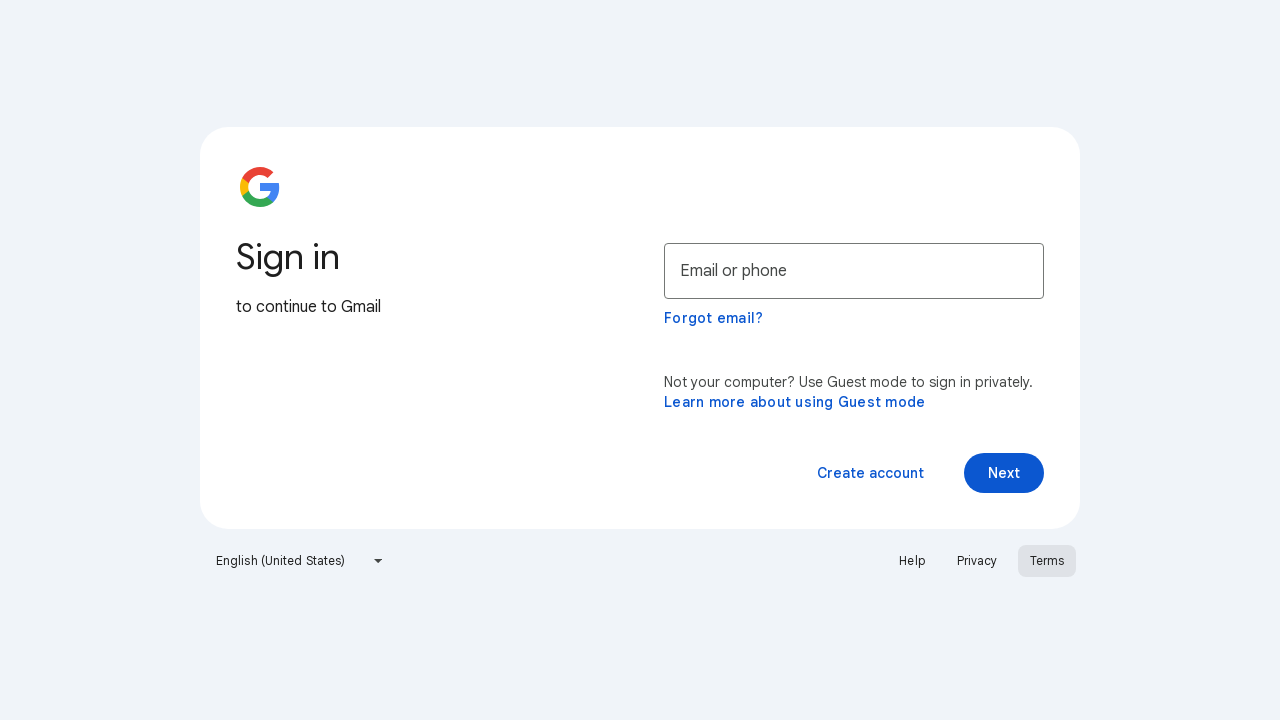

Closed Privacy page window
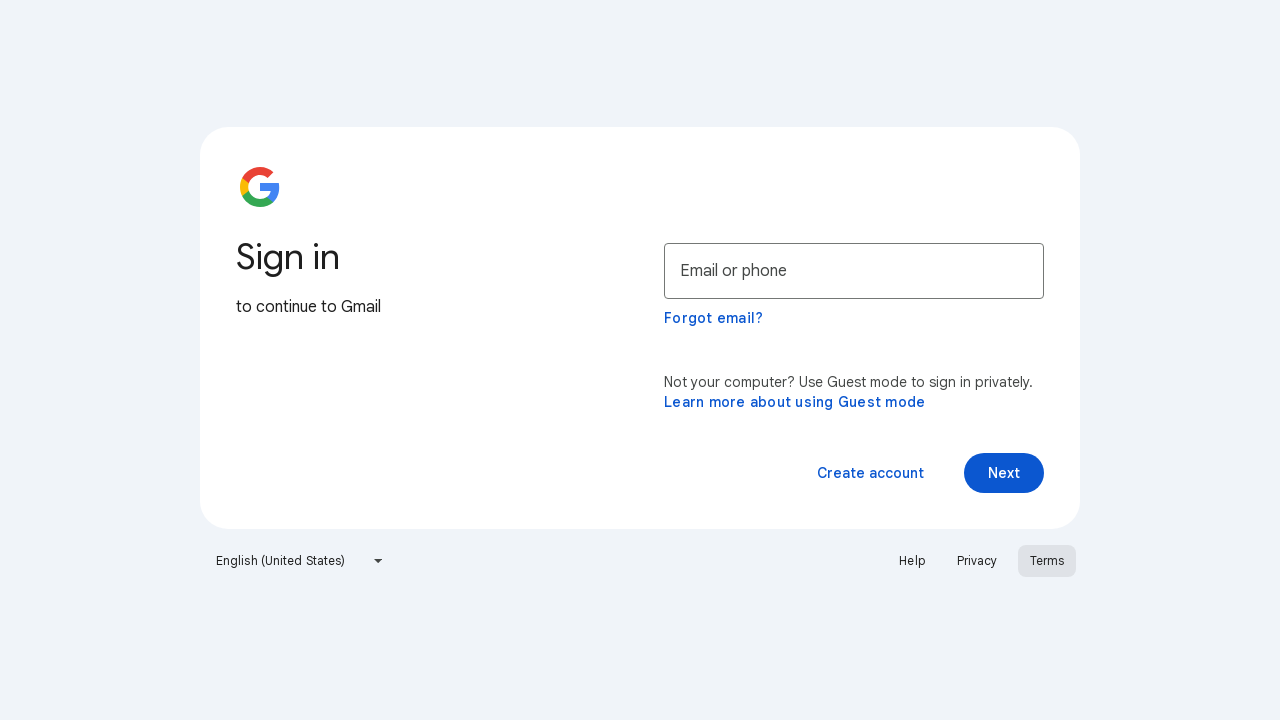

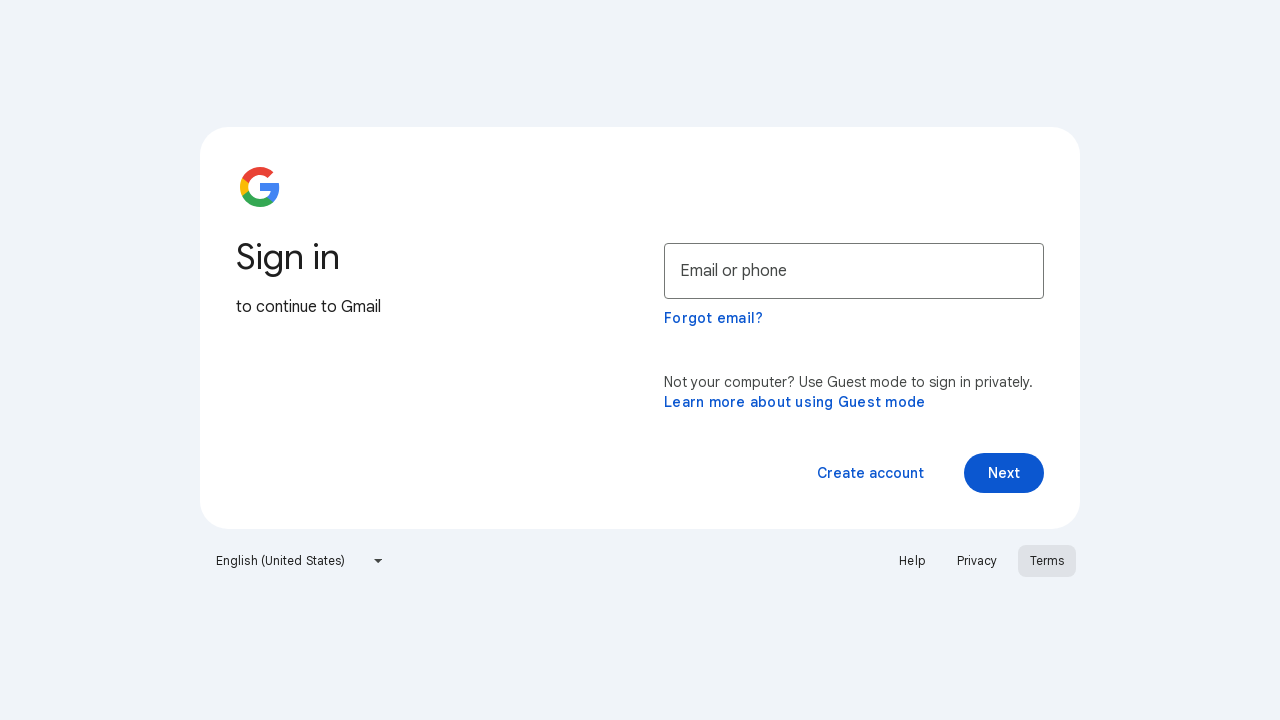